Tests that whitespace is trimmed from edited todo text

Starting URL: https://demo.playwright.dev/todomvc

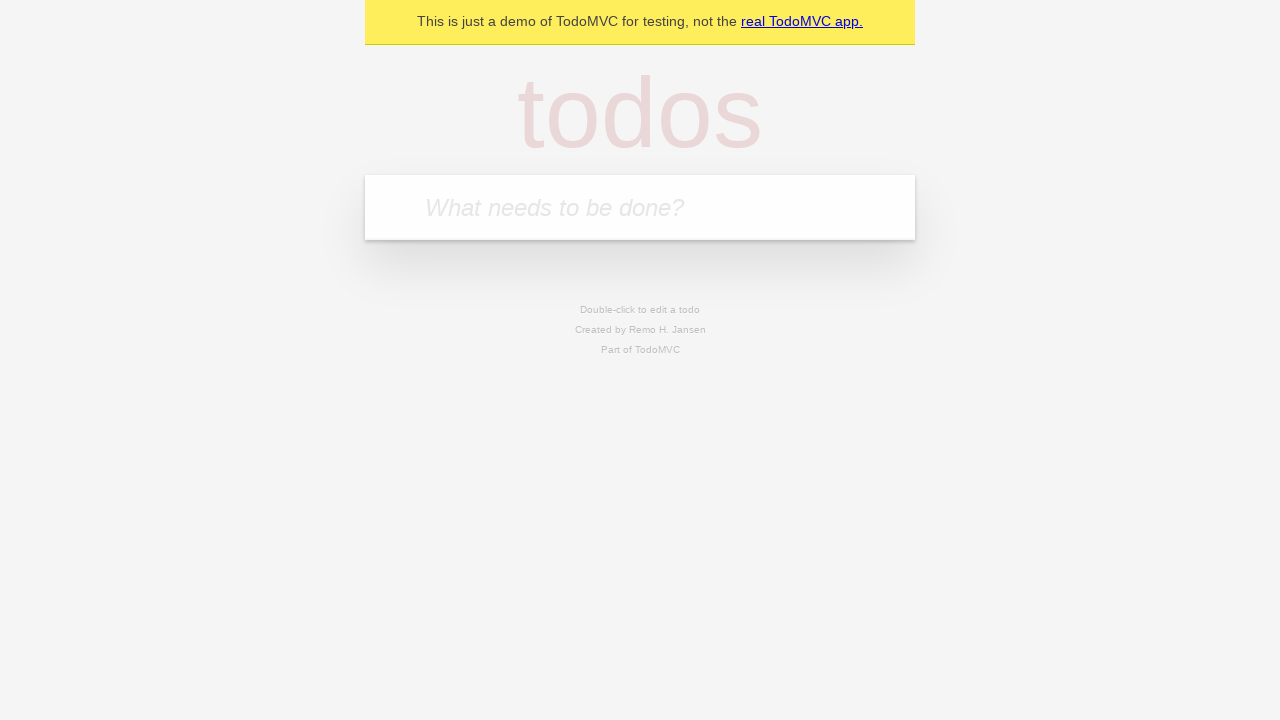

Filled todo input with 'buy some cheese' on internal:attr=[placeholder="What needs to be done?"i]
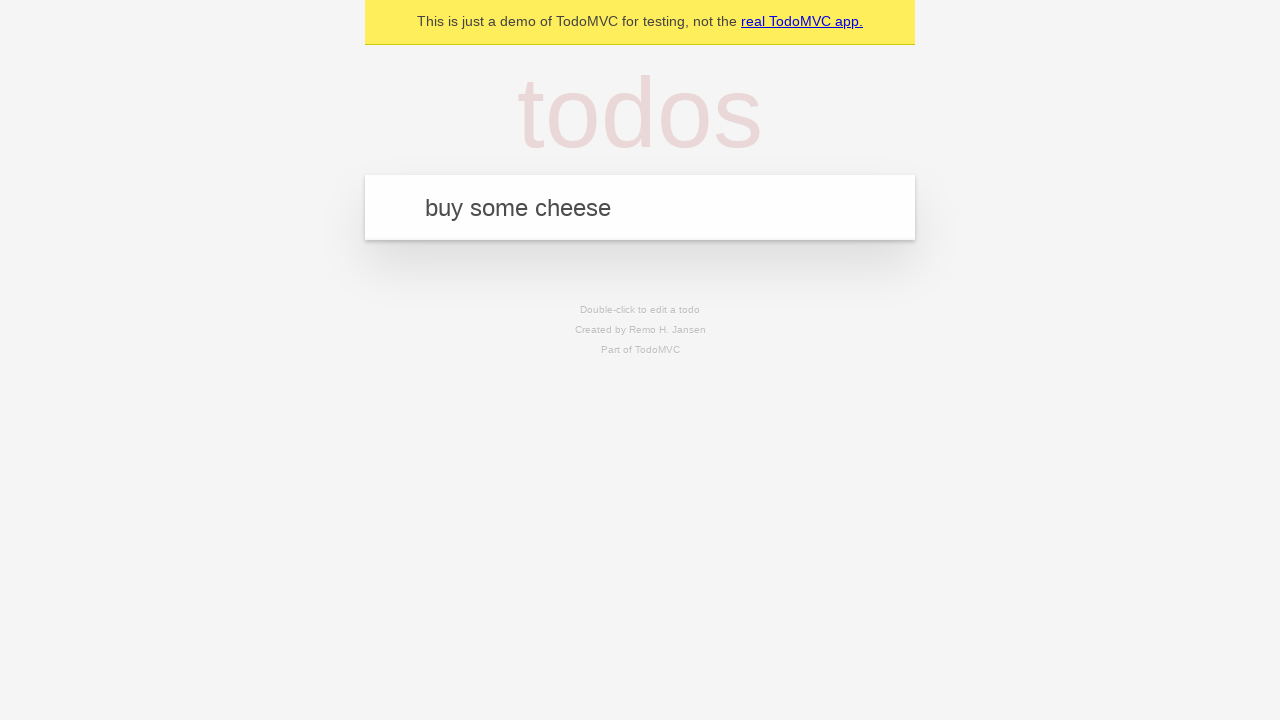

Pressed Enter to create first todo on internal:attr=[placeholder="What needs to be done?"i]
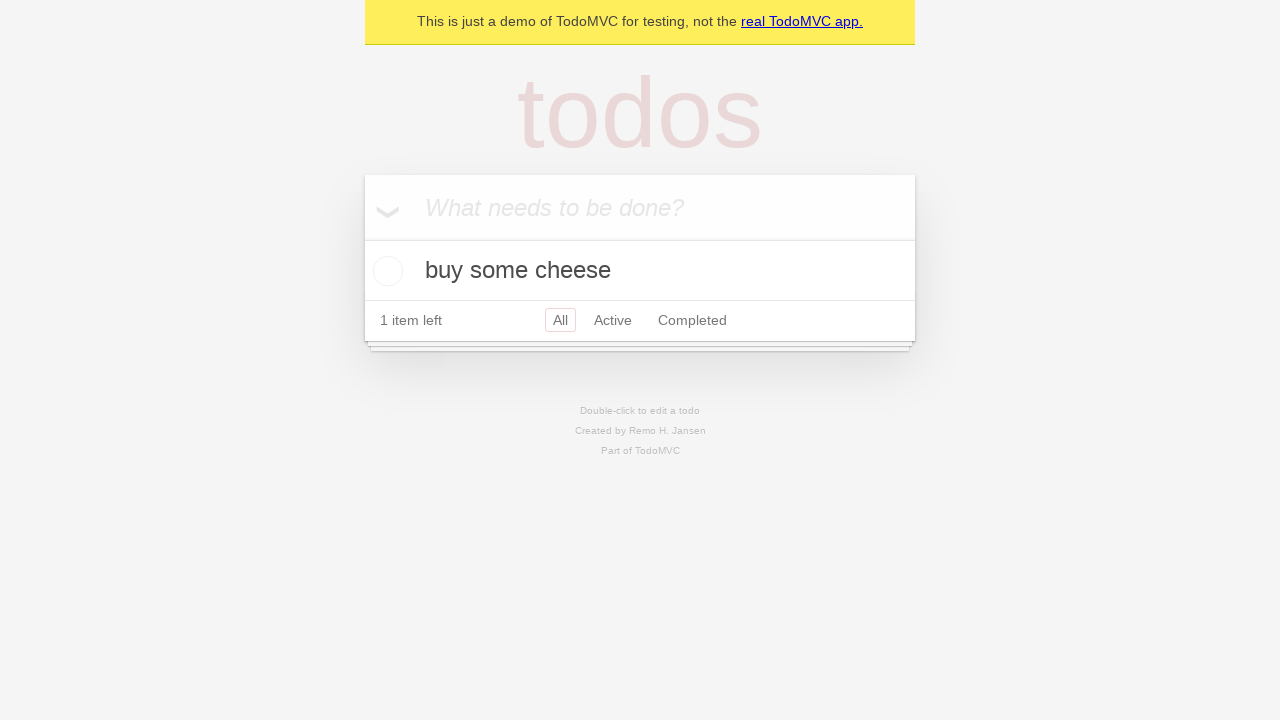

Filled todo input with 'feed the cat' on internal:attr=[placeholder="What needs to be done?"i]
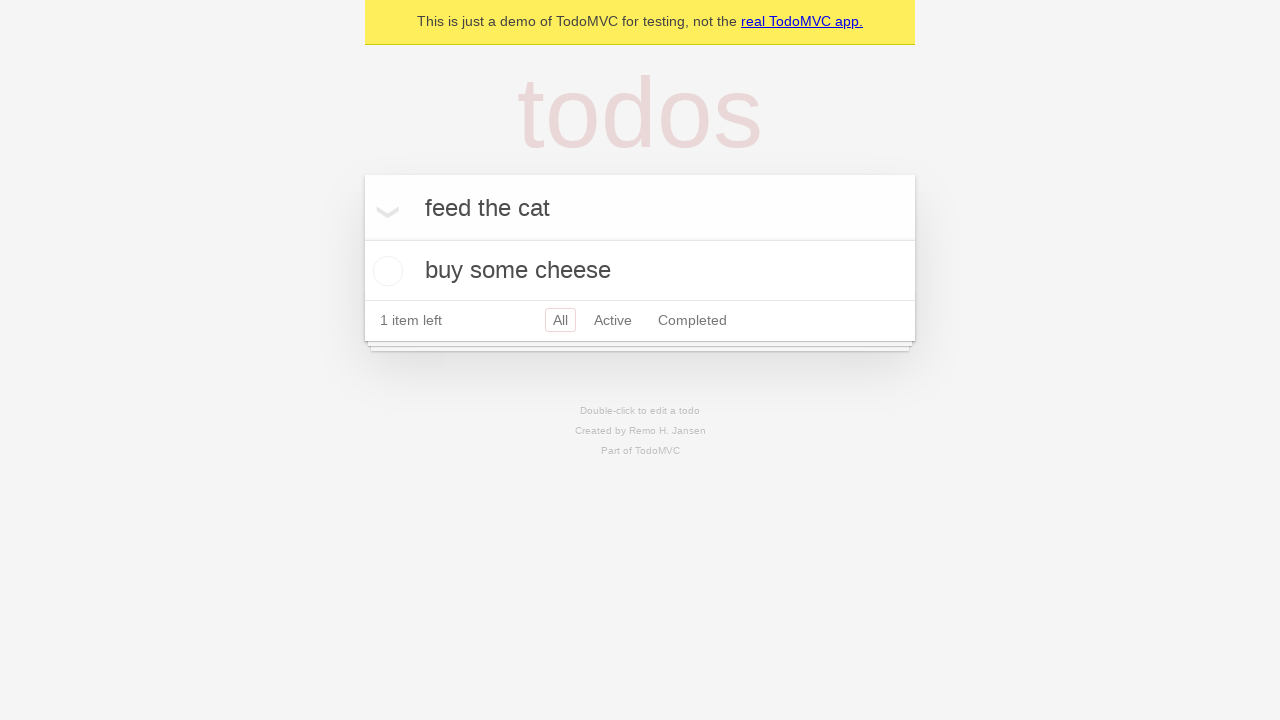

Pressed Enter to create second todo on internal:attr=[placeholder="What needs to be done?"i]
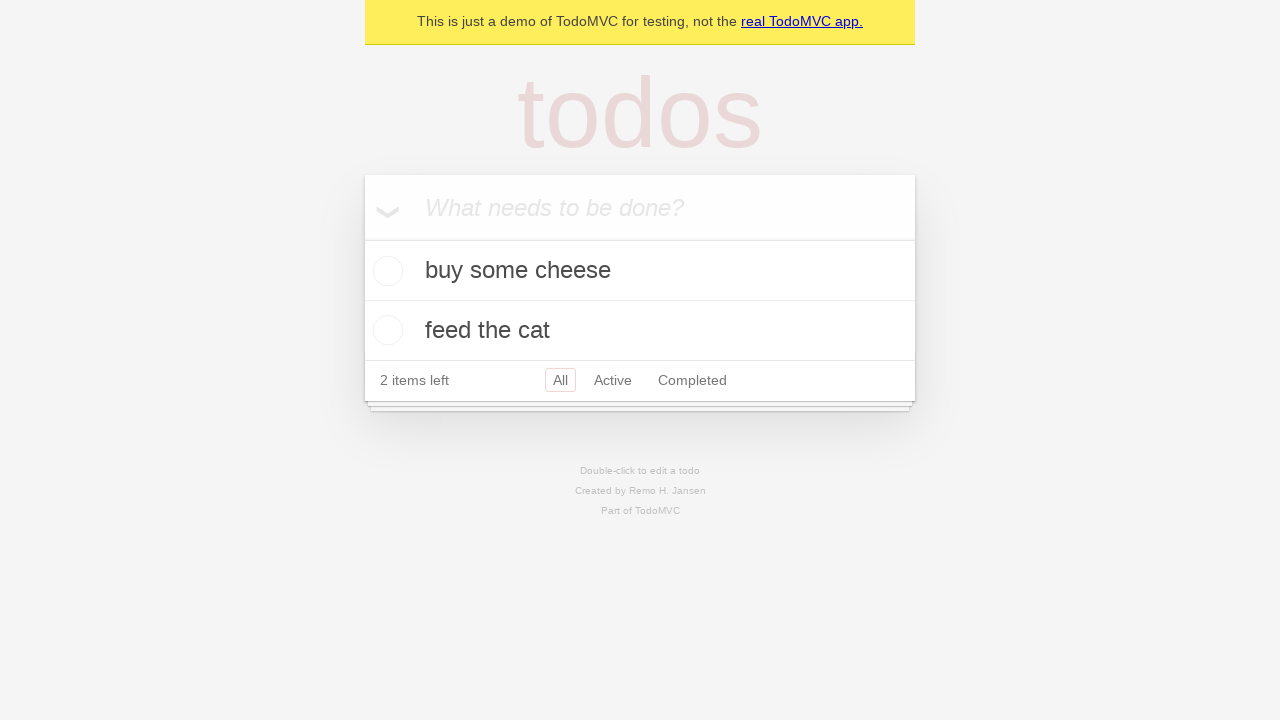

Filled todo input with 'book a doctors appointment' on internal:attr=[placeholder="What needs to be done?"i]
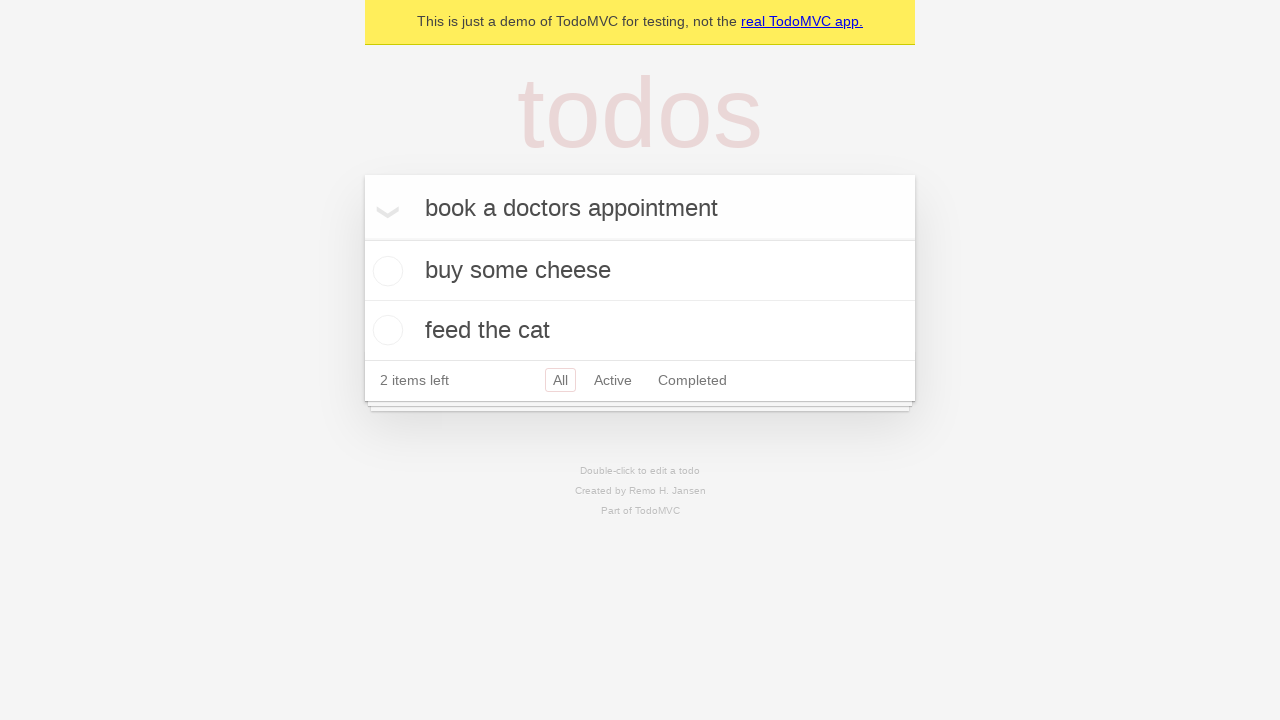

Pressed Enter to create third todo on internal:attr=[placeholder="What needs to be done?"i]
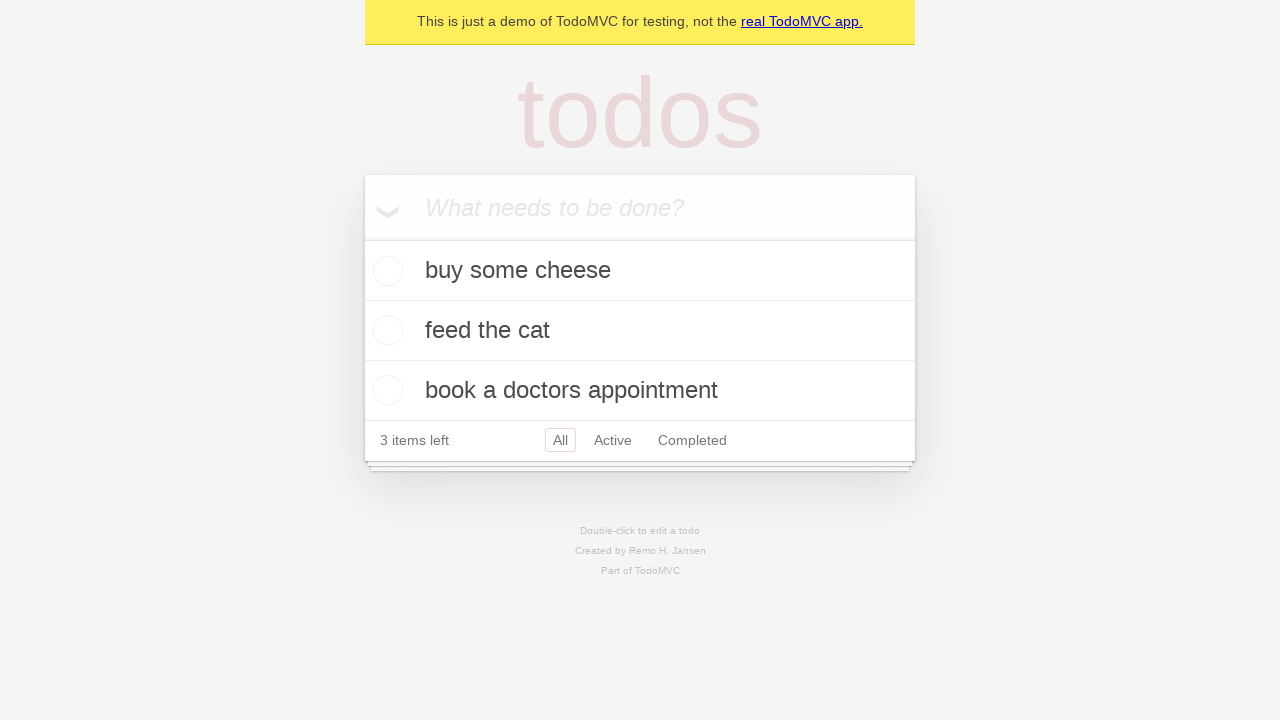

Waited for todos to be created and visible
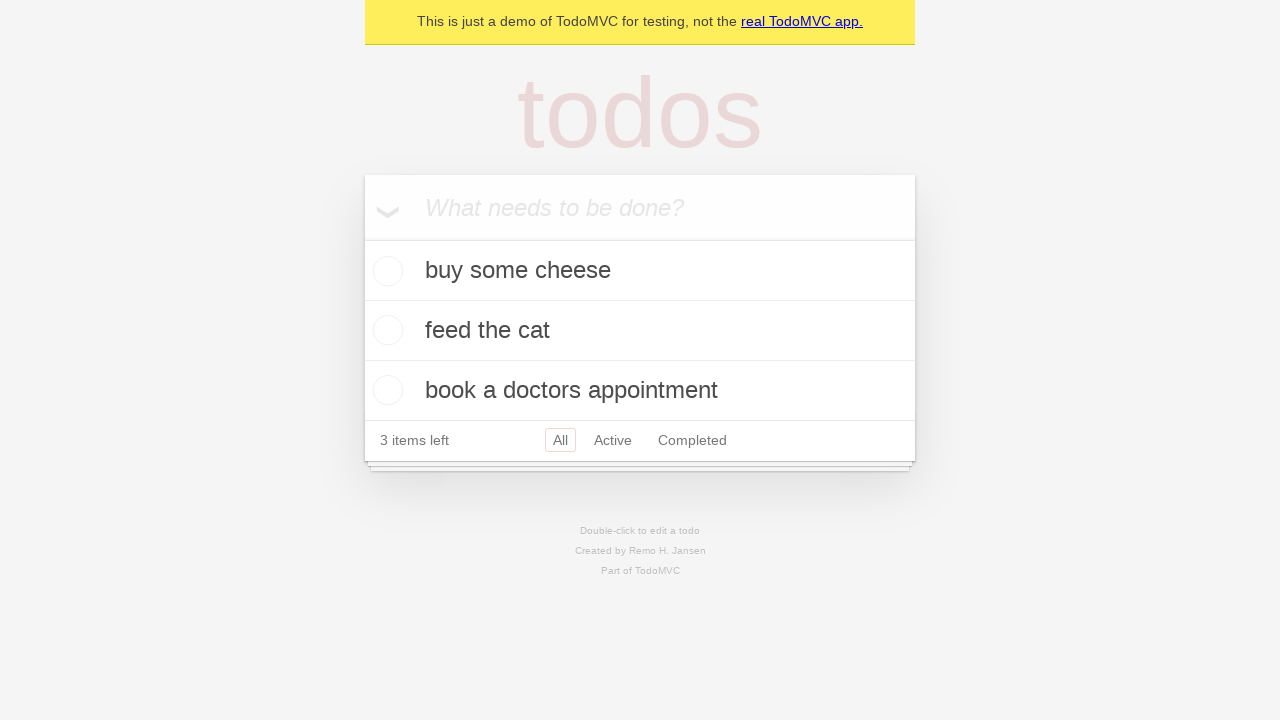

Double-clicked second todo item to enter edit mode at (640, 331) on internal:testid=[data-testid="todo-item"s] >> nth=1
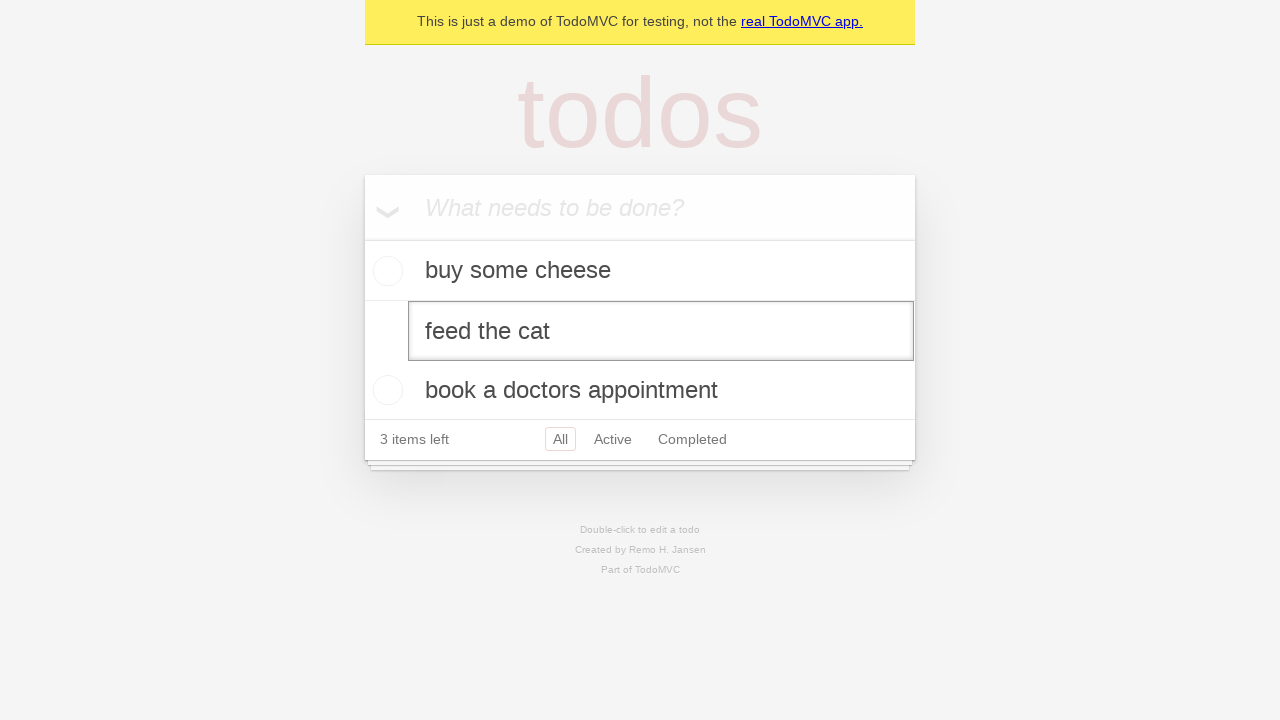

Filled edit field with text containing leading and trailing whitespace on internal:testid=[data-testid="todo-item"s] >> nth=1 >> internal:role=textbox[nam
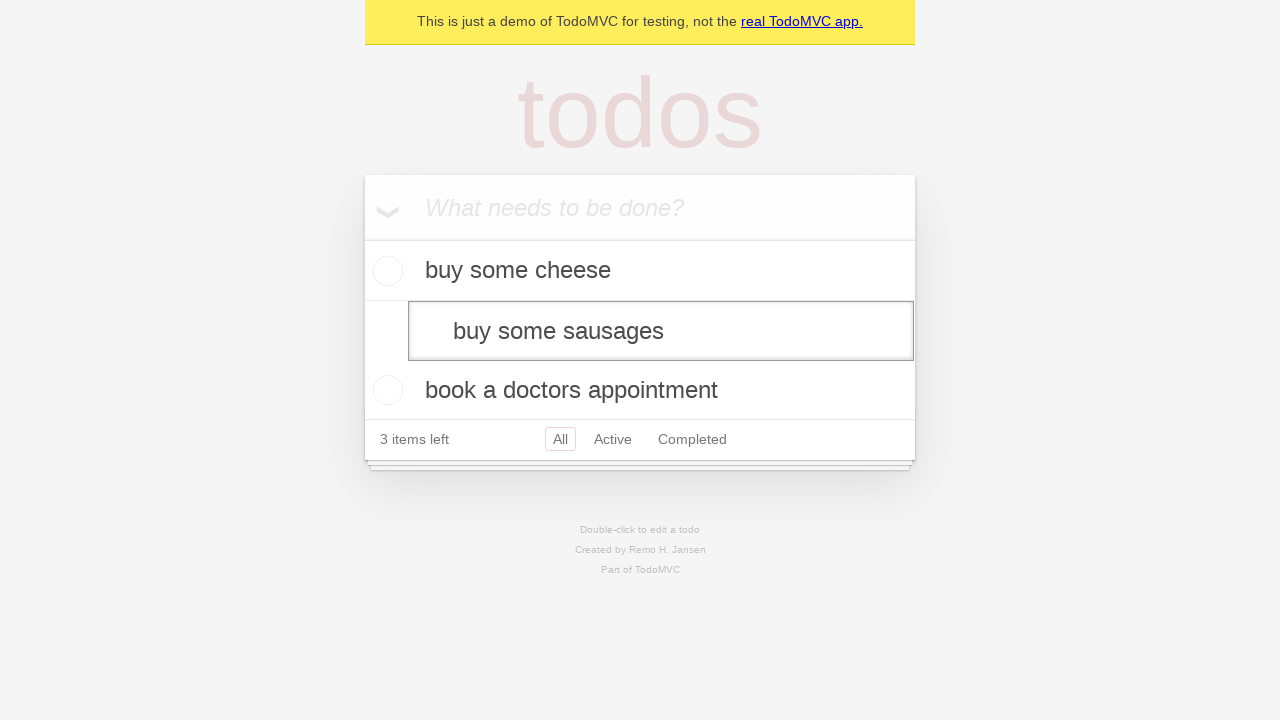

Pressed Enter to confirm edit and verify whitespace is trimmed on internal:testid=[data-testid="todo-item"s] >> nth=1 >> internal:role=textbox[nam
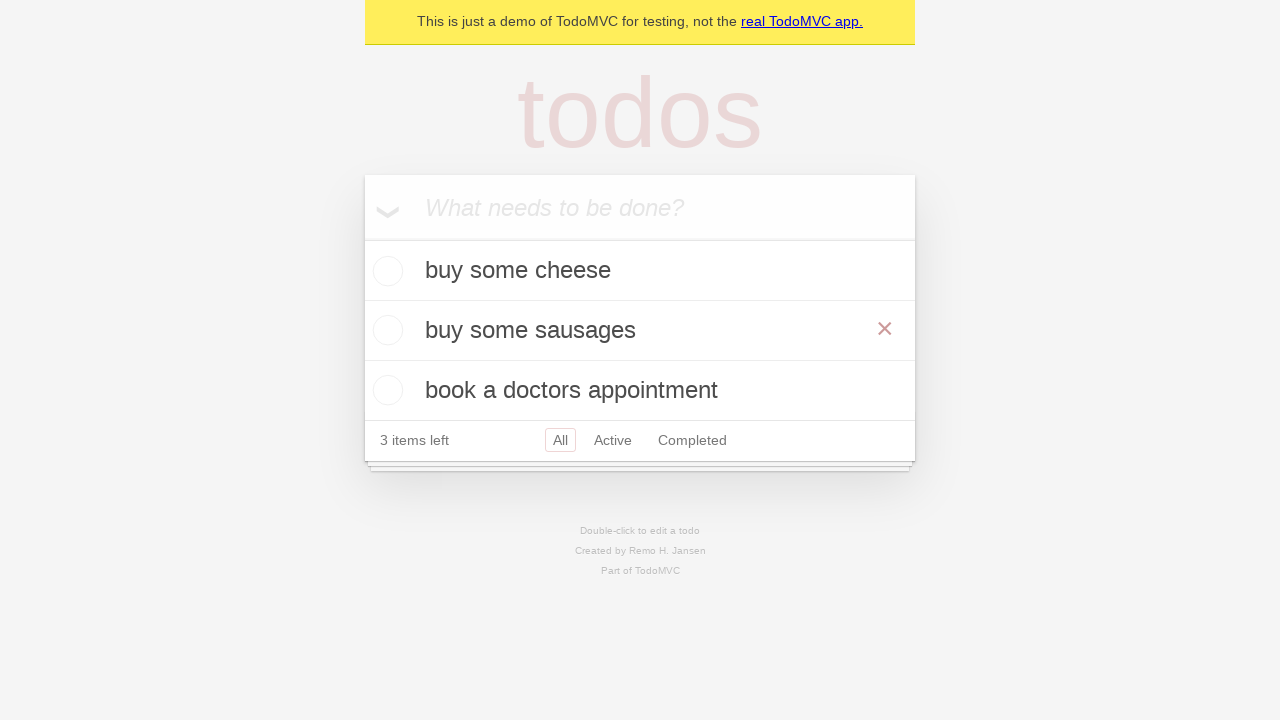

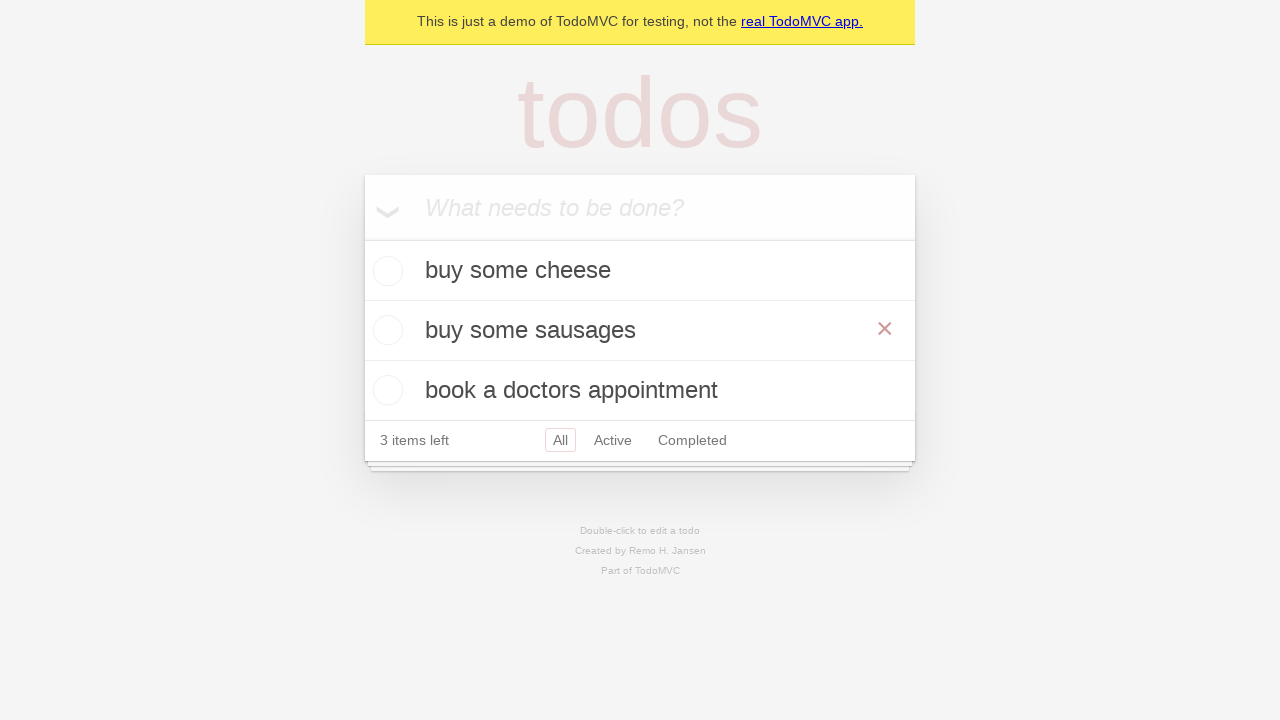